Tests body fat calculator's input validation by entering invalid age value and verifying error message appears

Starting URL: https://www.calculator.net/body-fat-calculator.html

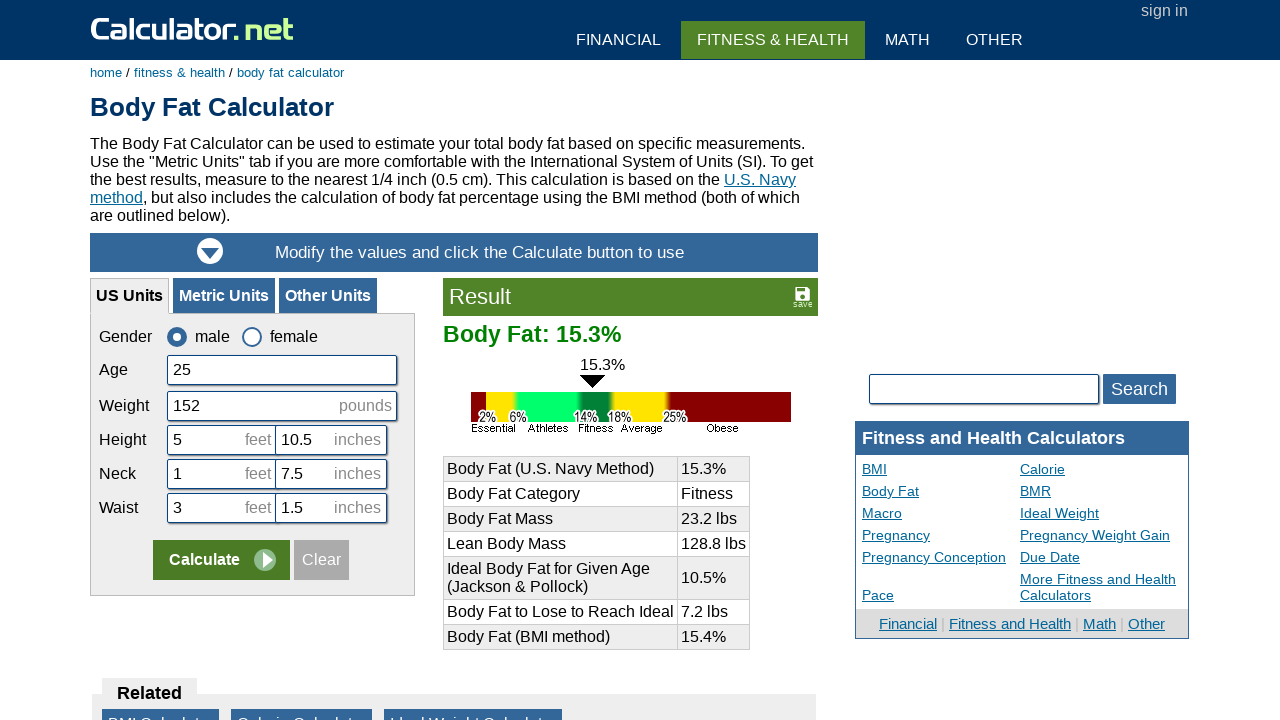

Clicked on age input field at (282, 370) on input[name='cage']
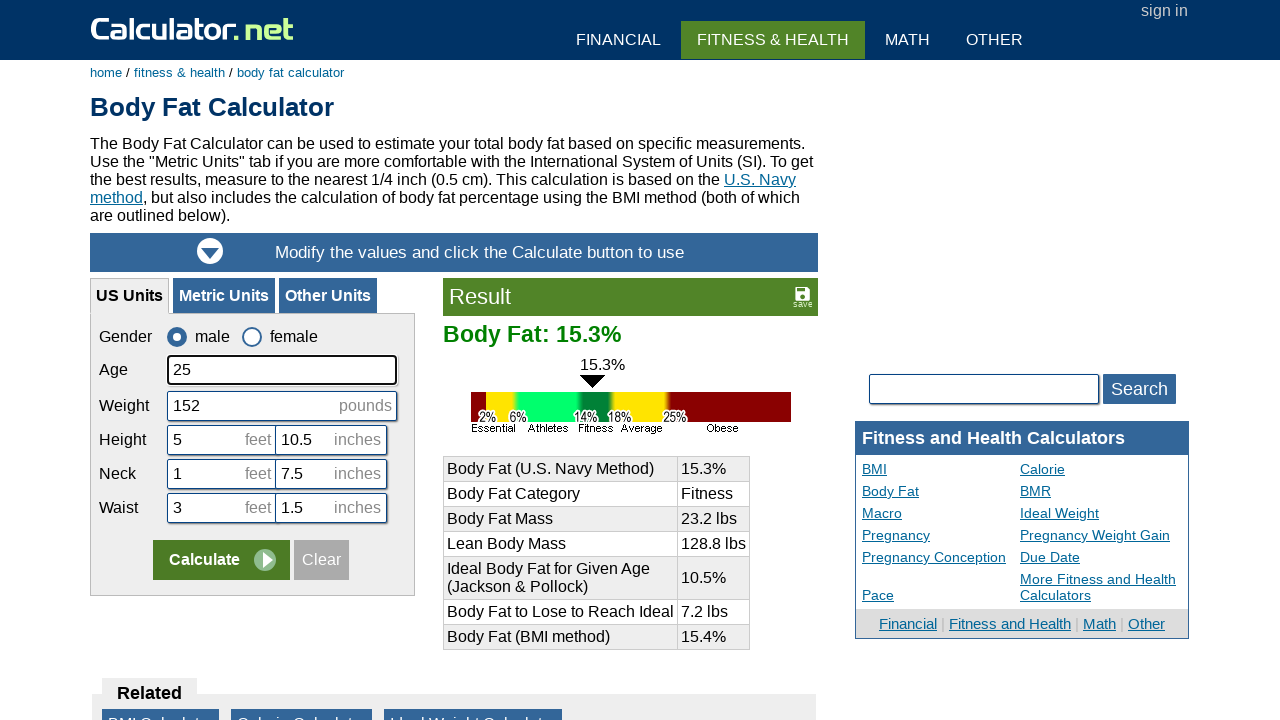

Cleared age input field on input[name='cage']
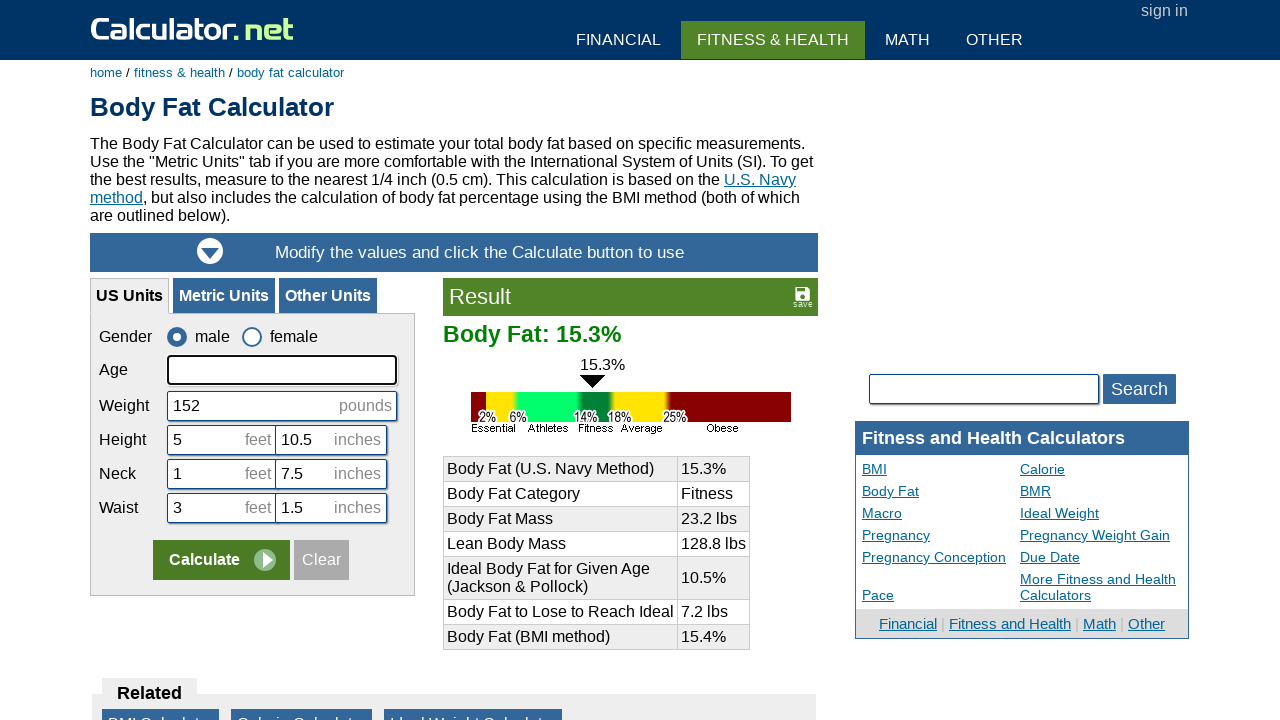

Entered invalid age value '@@' on input[name='cage']
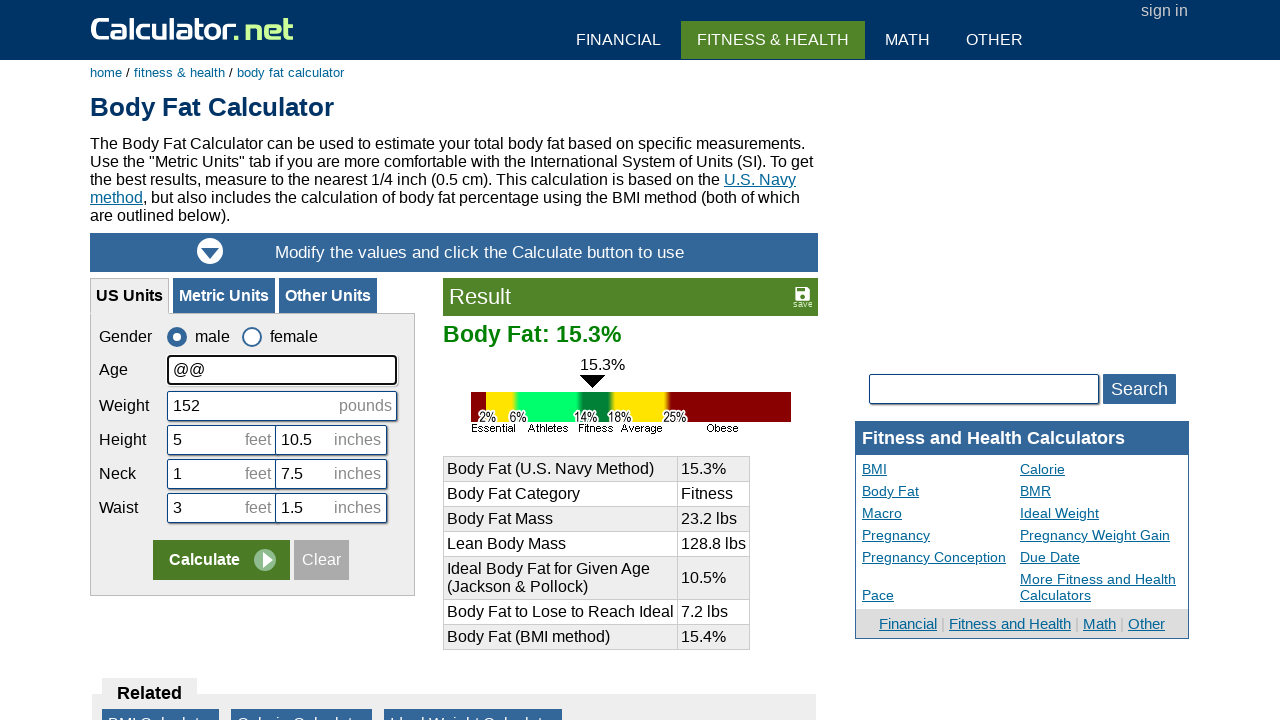

Clicked calculate button at (222, 560) on input[name='x']
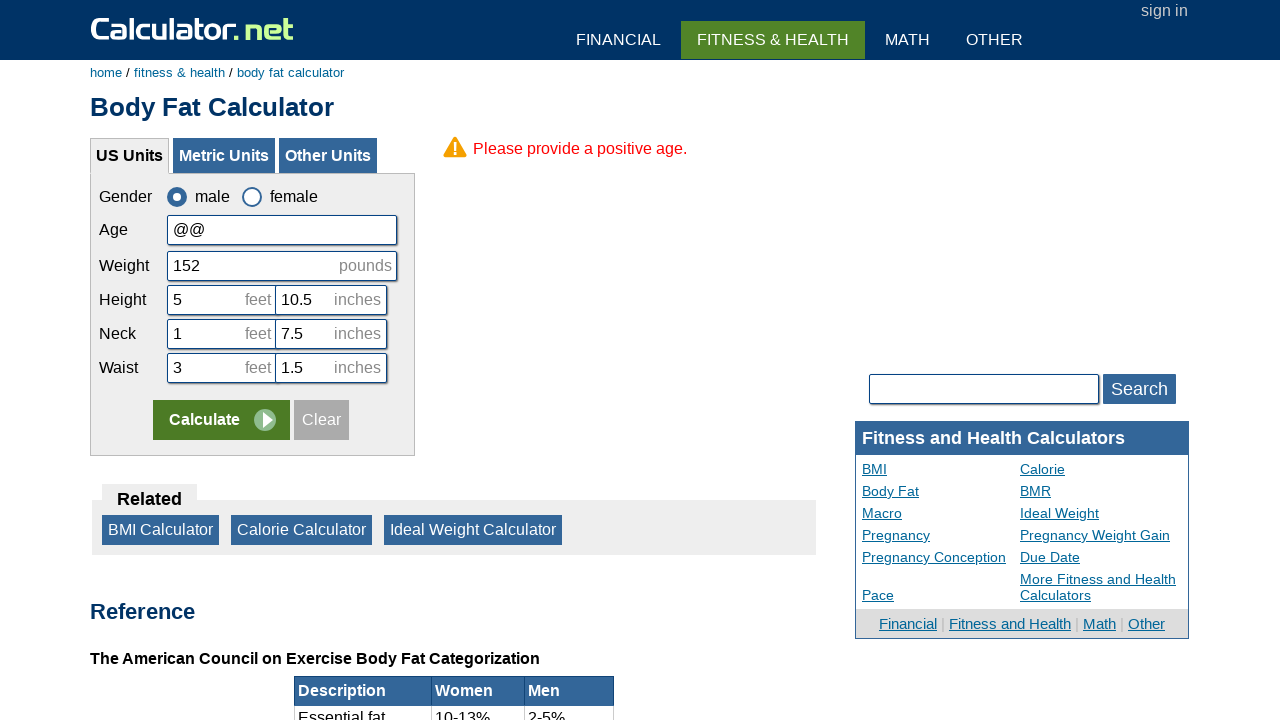

Error message appeared on screen
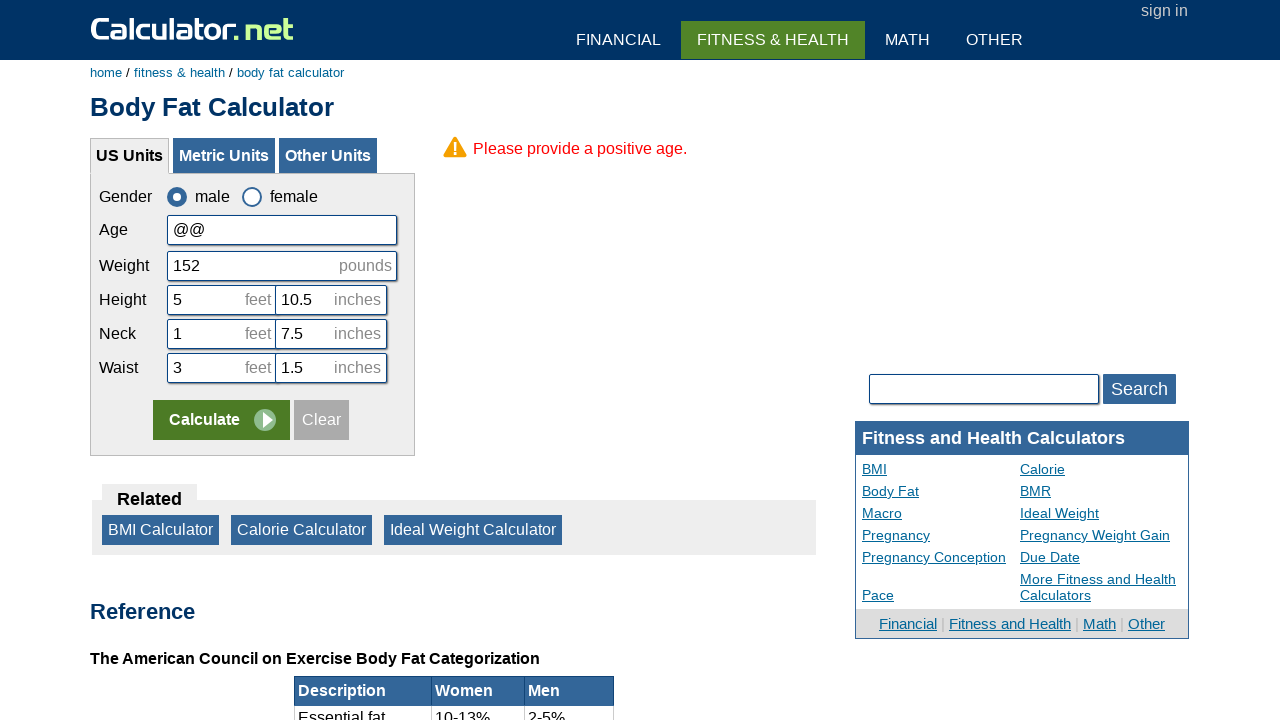

Retrieved error message text: 'Please provide a positive age.'
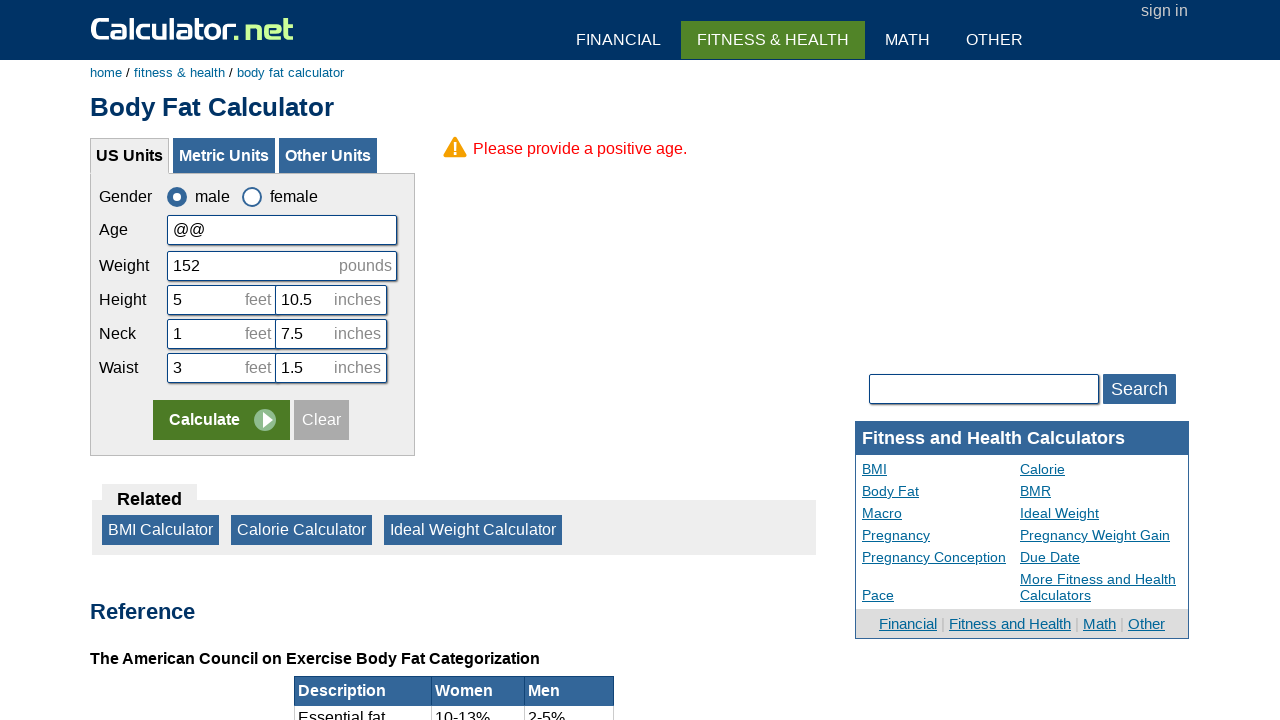

Verified error message matches expected text 'Please provide a positive age.'
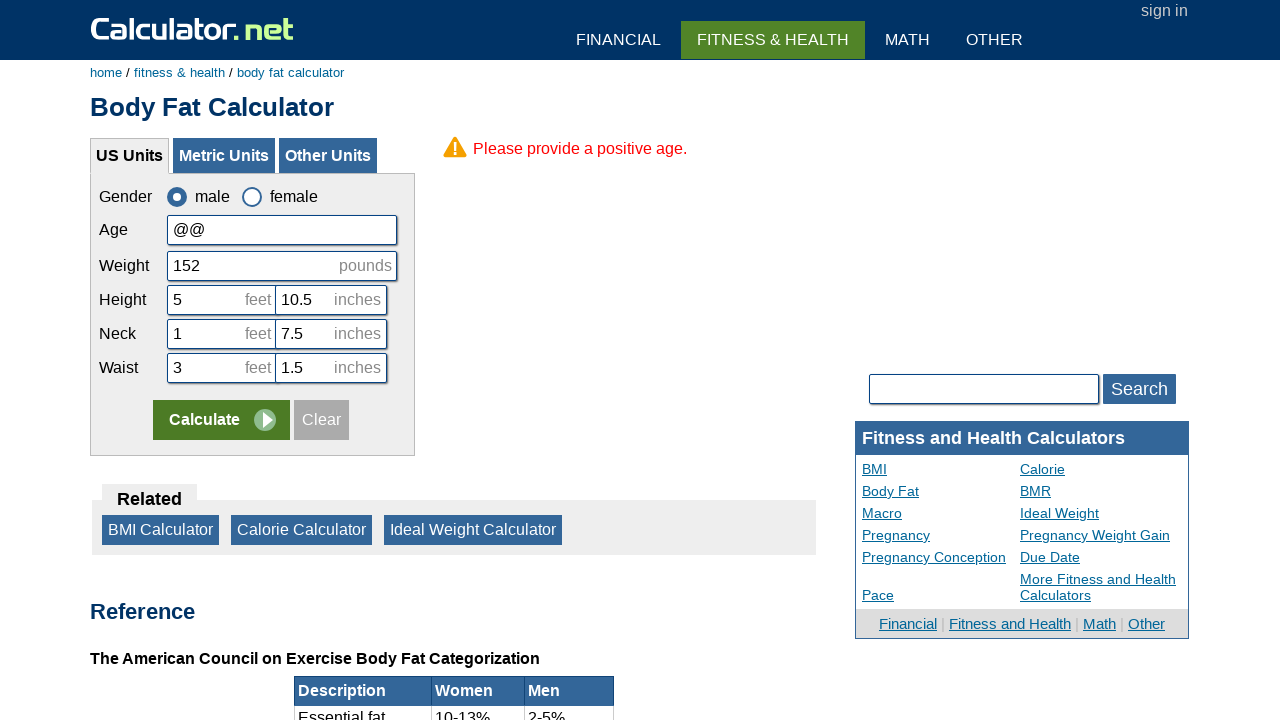

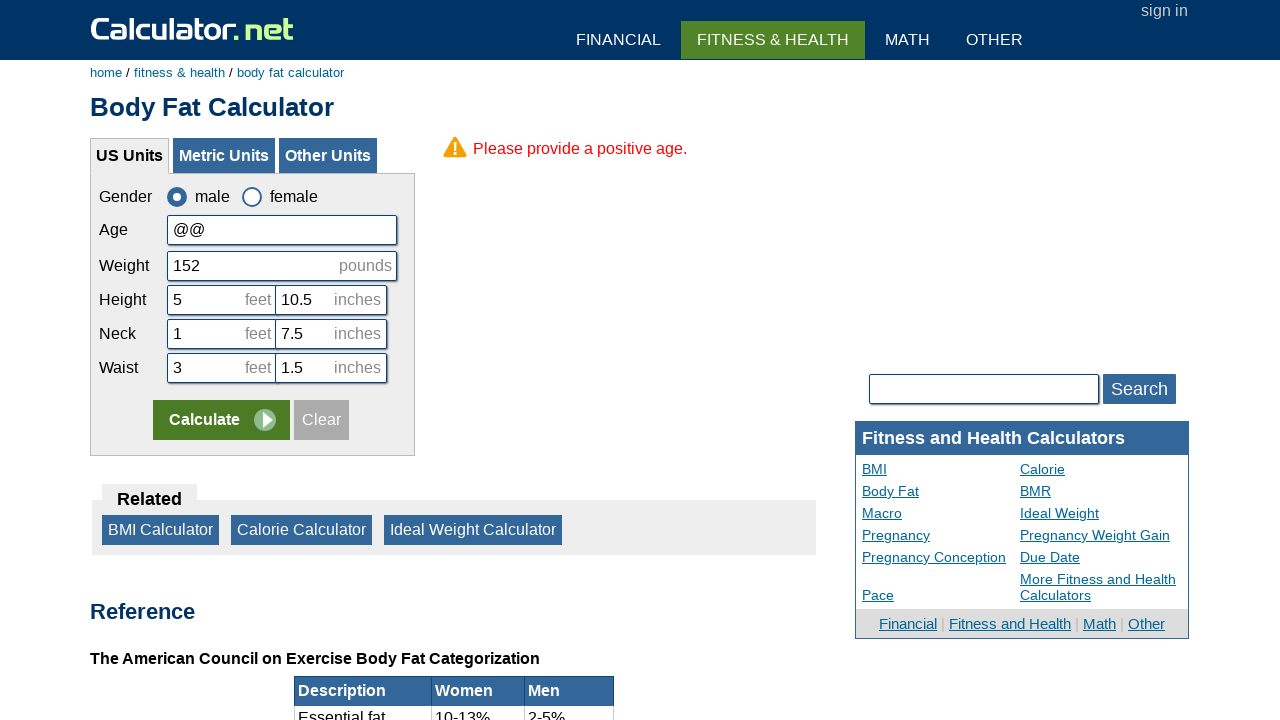